Tests clicking on a valid link that should navigate to a working page (demoqa.com home page).

Starting URL: https://demoqa.com/broken

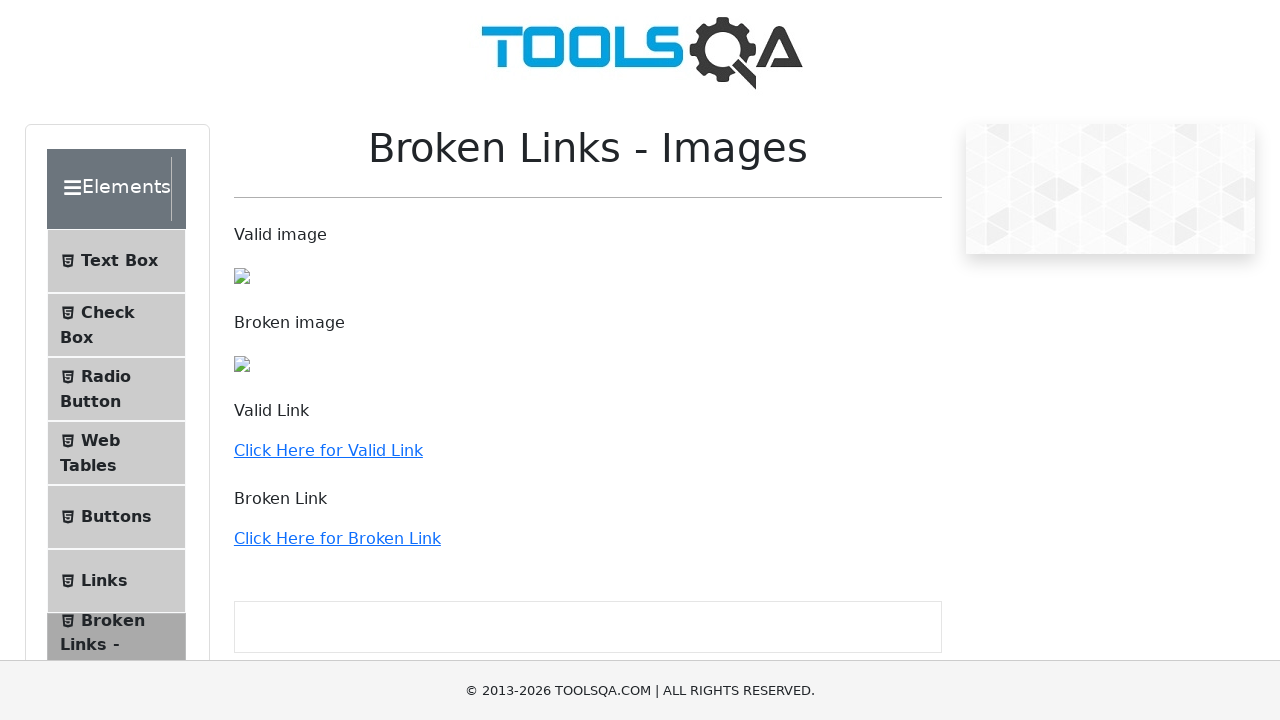

Valid link 'Click Here for Valid Link' is now visible
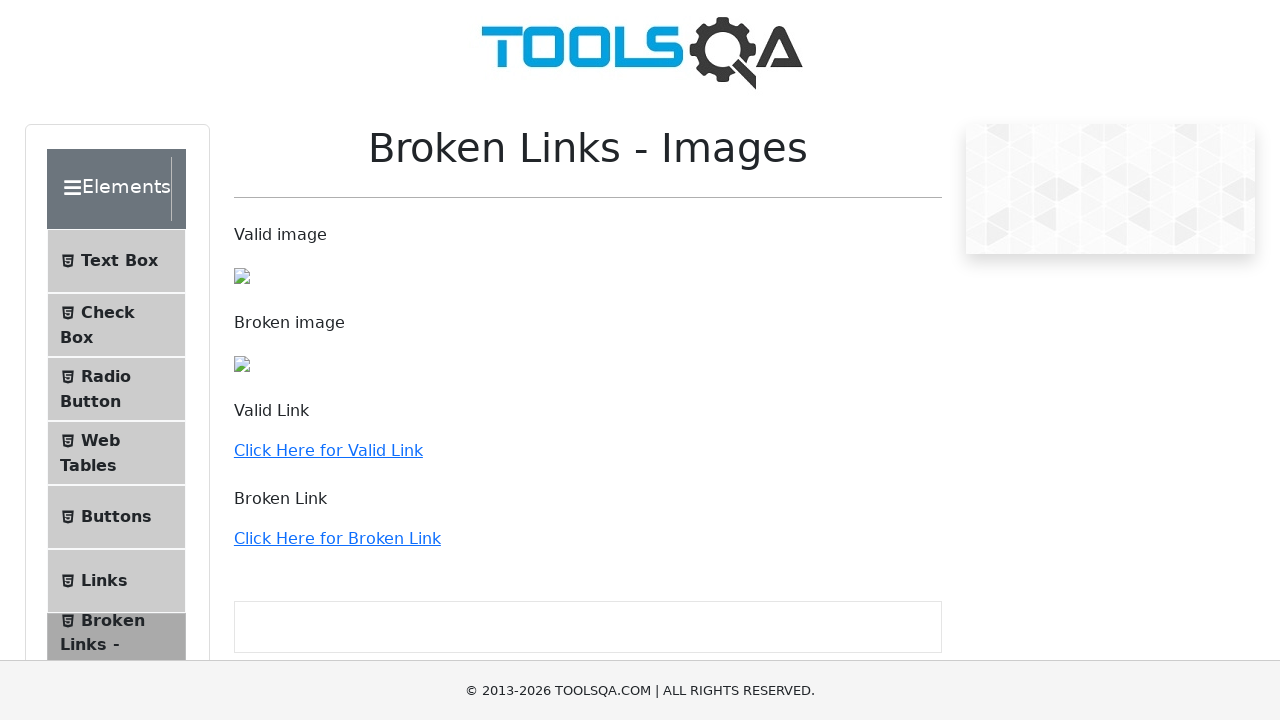

Clicked on the valid link to navigate to demoqa.com home page at (328, 450) on a:has-text('Click Here for Valid Link')
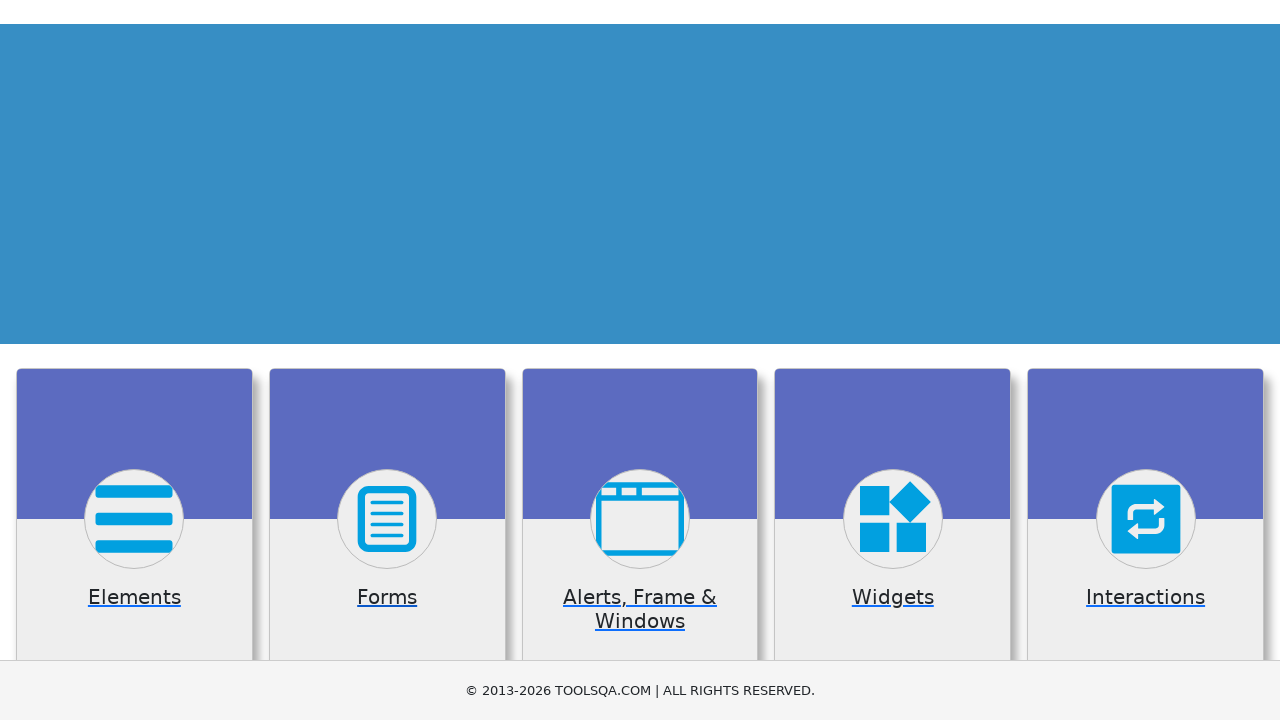

Navigation completed and DOM content loaded
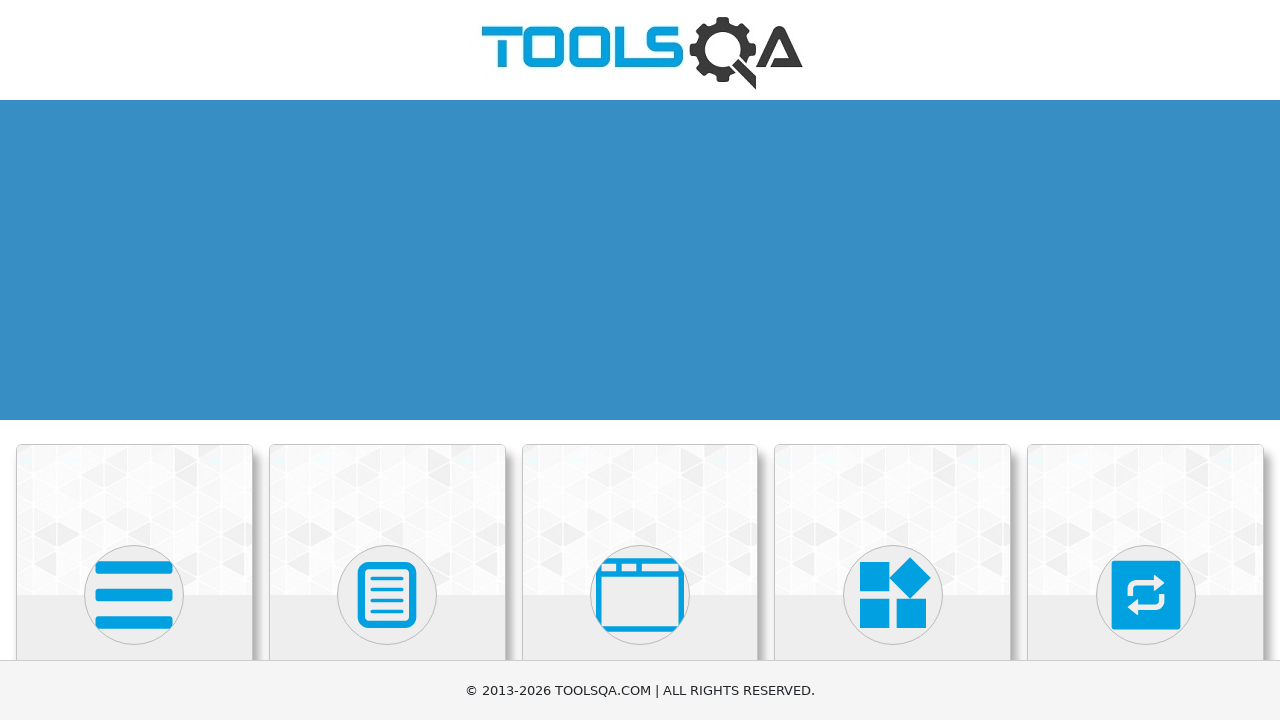

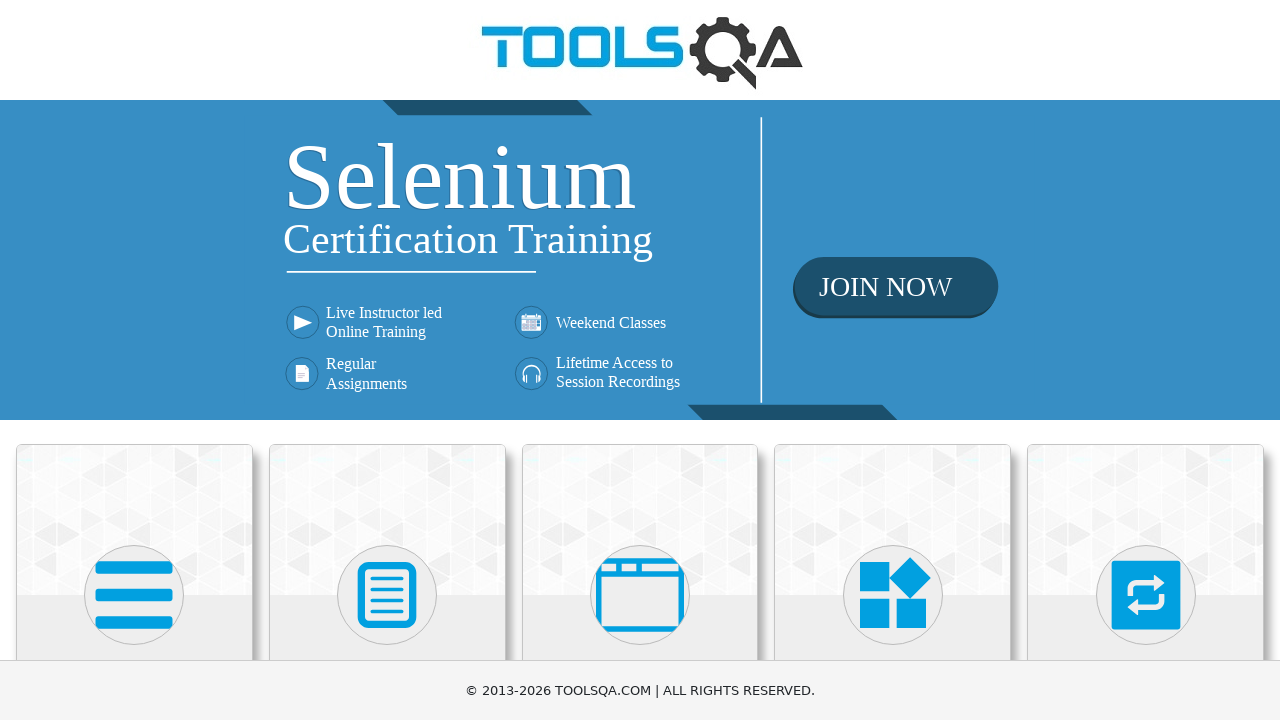